Tests sending a tab key press using keyboard actions without targeting a specific element, then verifies the result shows "You entered: TAB"

Starting URL: http://the-internet.herokuapp.com/key_presses

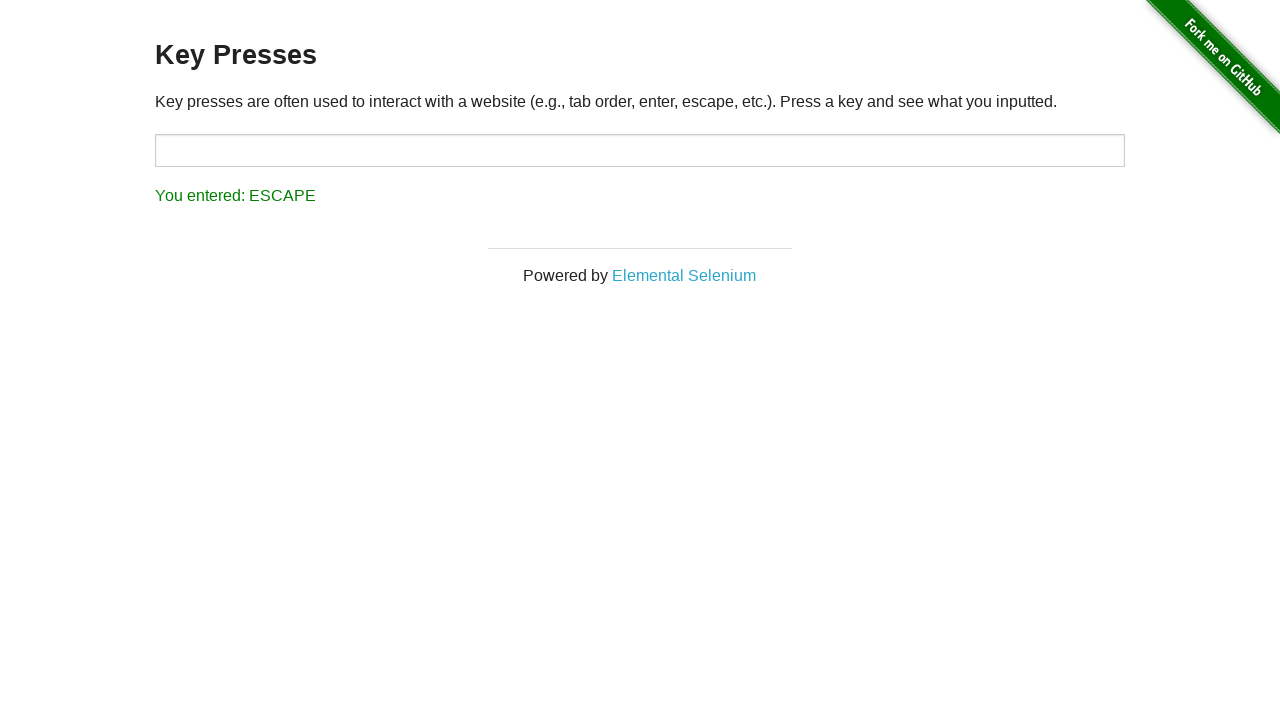

Pressed Tab key without targeting a specific element
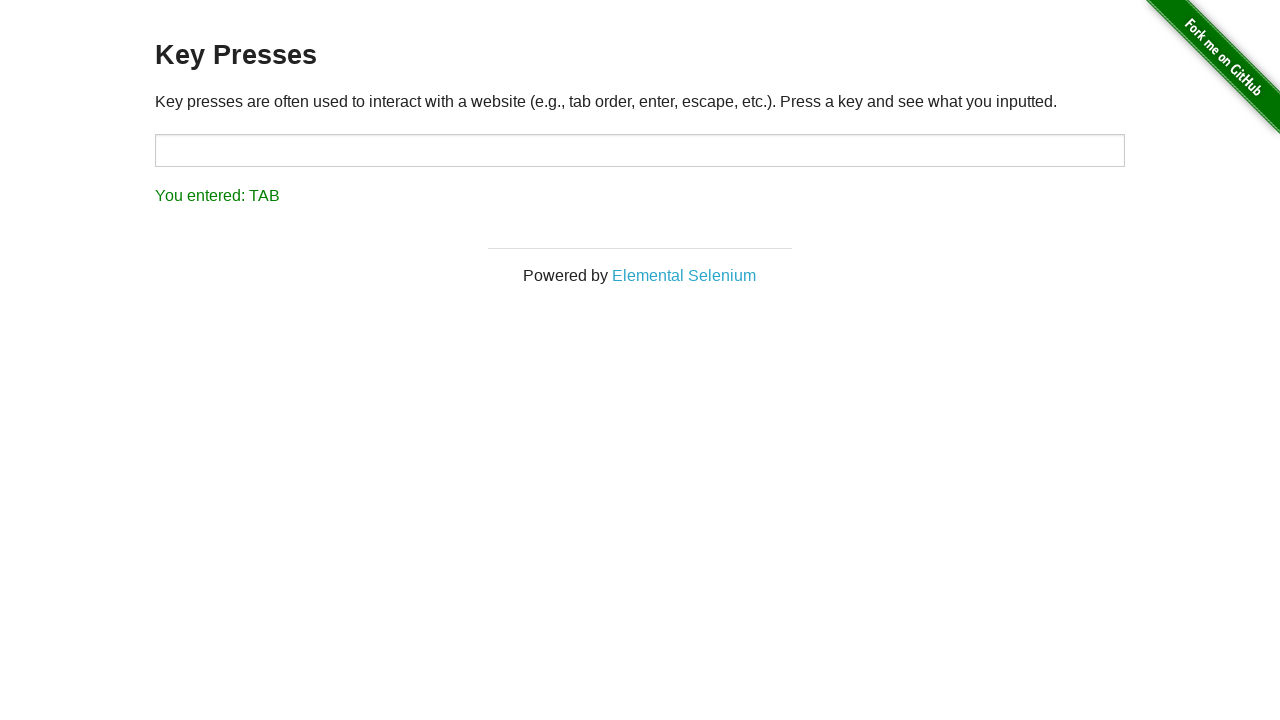

Result element loaded after Tab key press
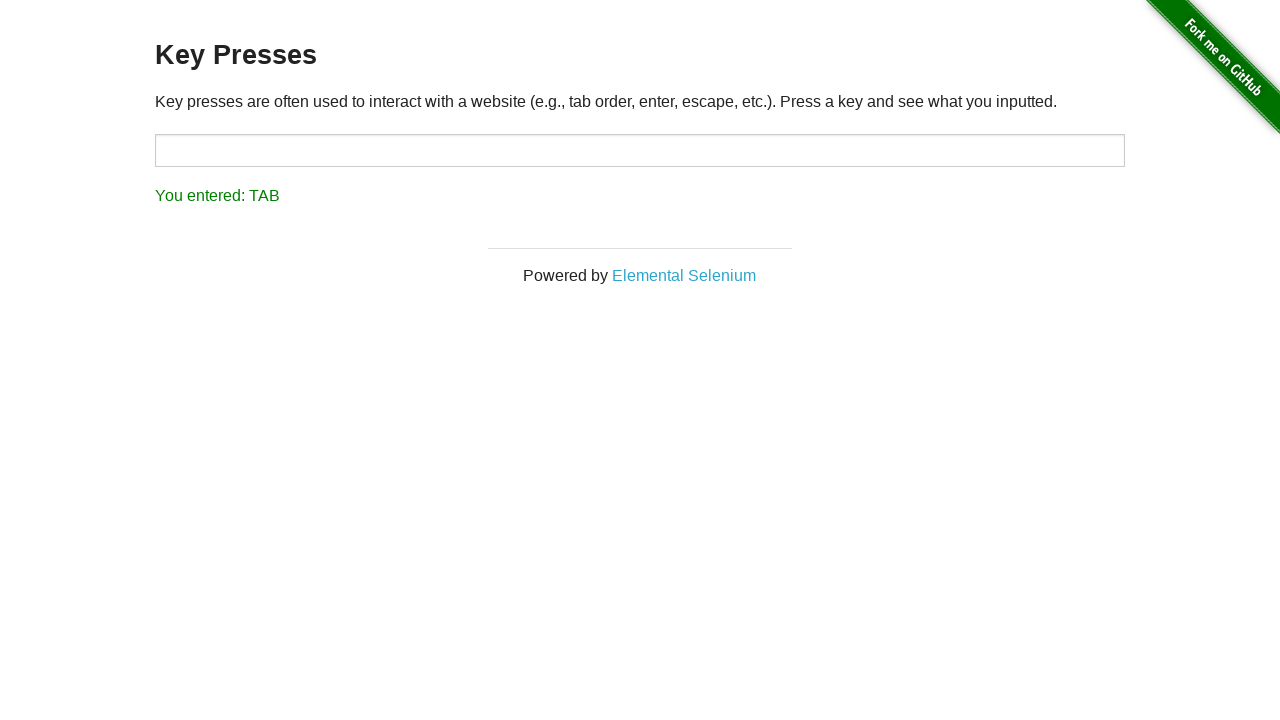

Retrieved result text: 'You entered: TAB'
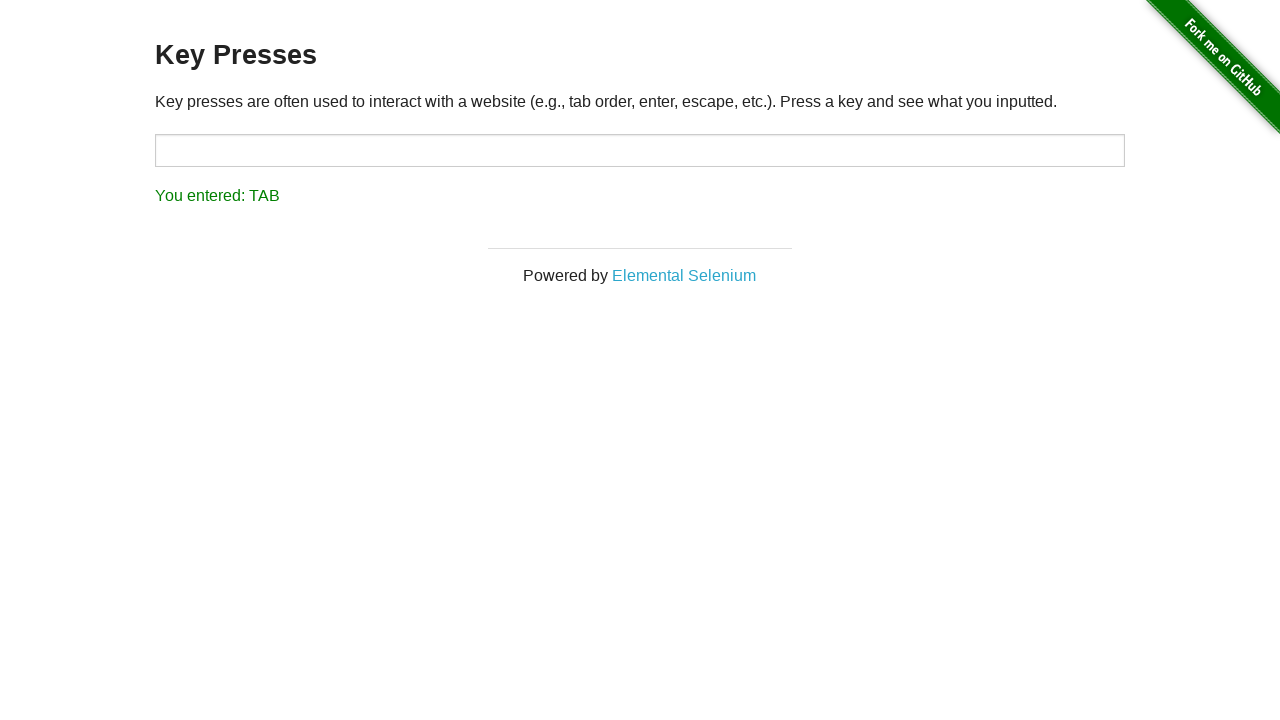

Verified result text matches expected value 'You entered: TAB'
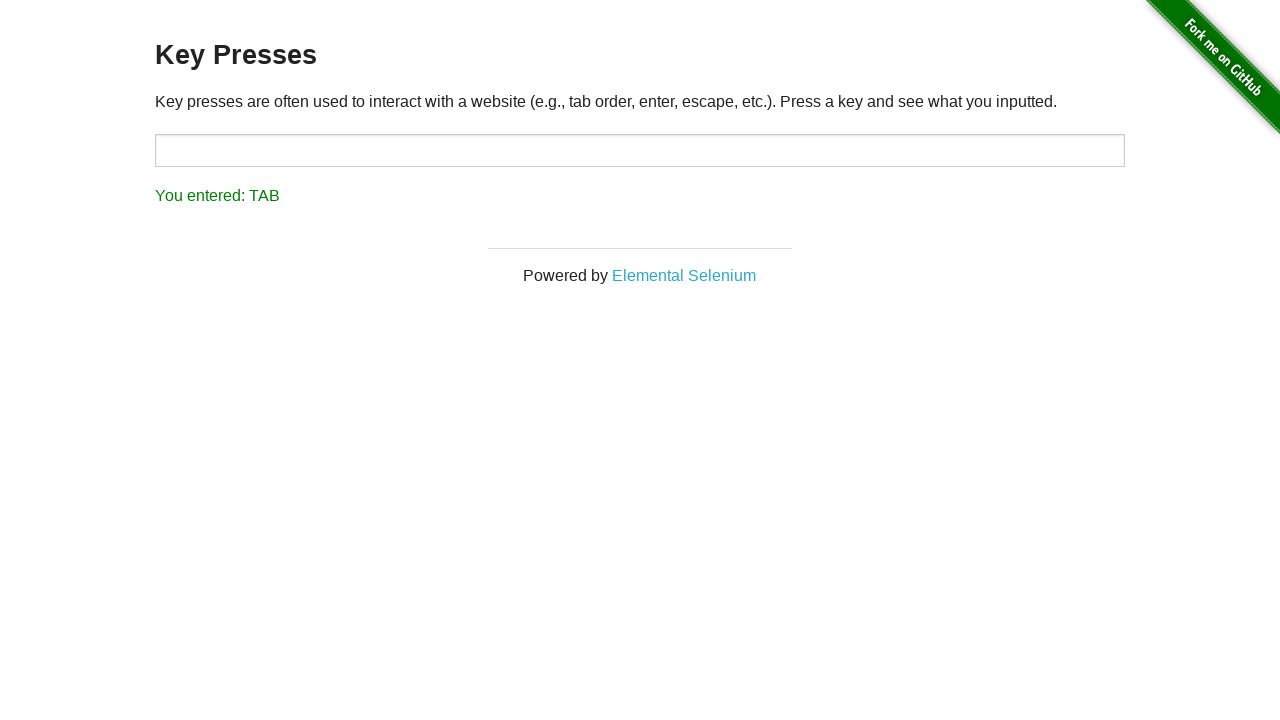

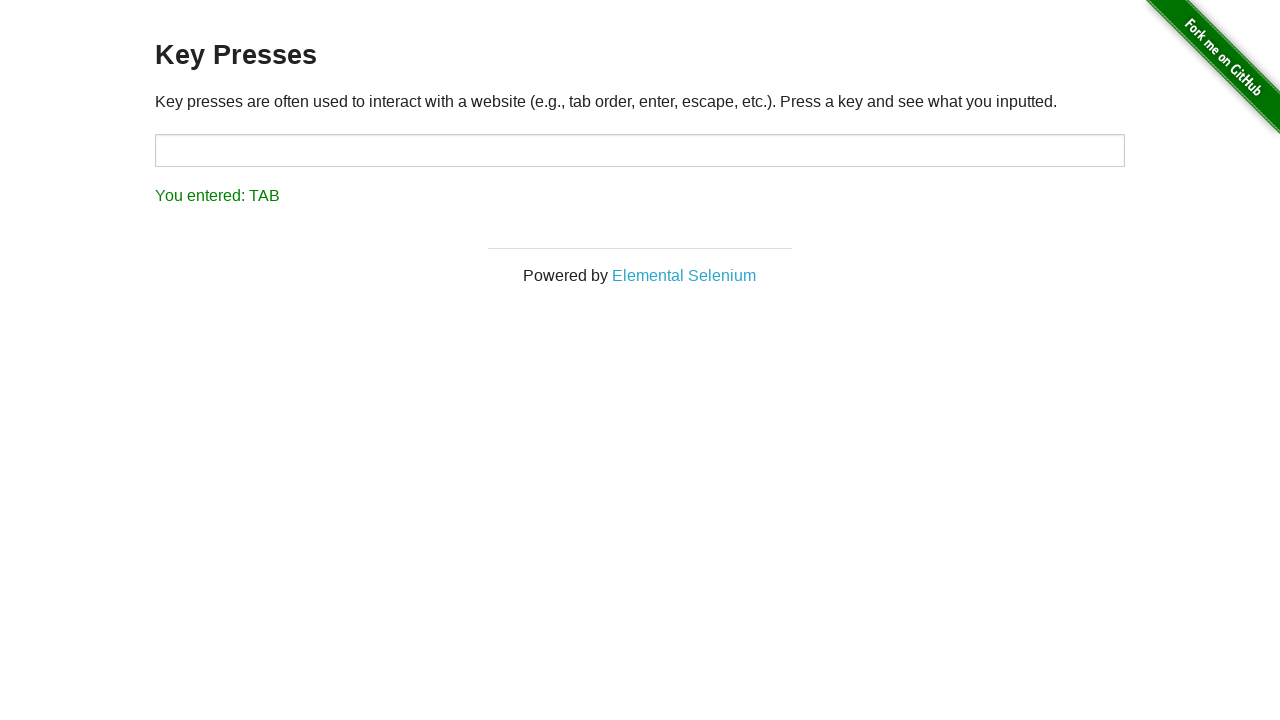